Tests handling of a simple alert by clicking the alert button and accepting the alert

Starting URL: https://testautomationpractice.blogspot.com/

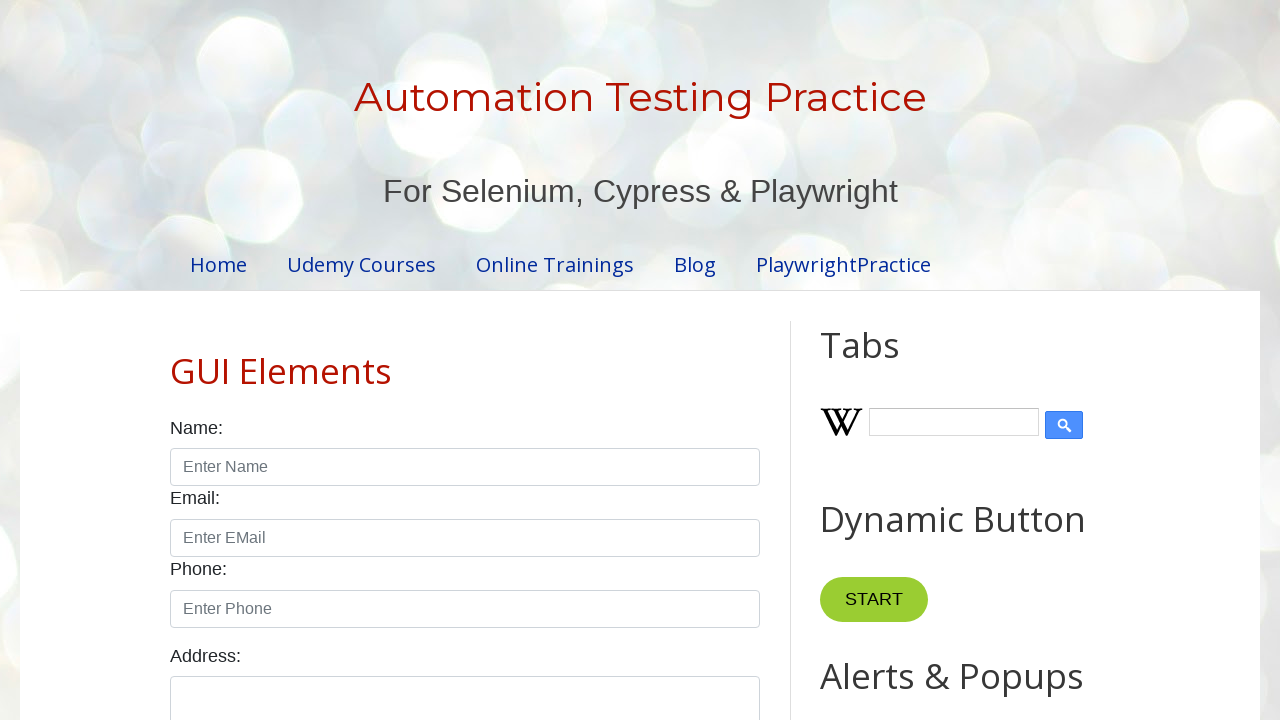

Clicked the alert button at (888, 361) on button#alertBtn
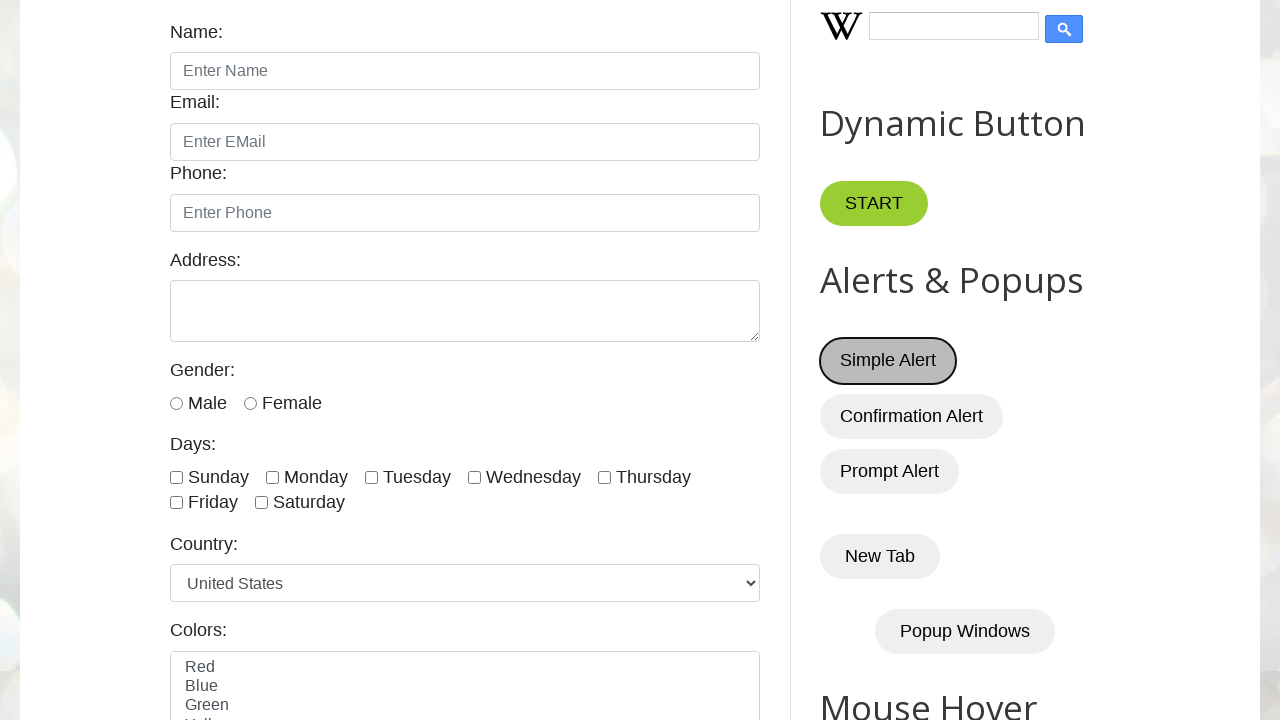

Set up dialog handler to accept alerts
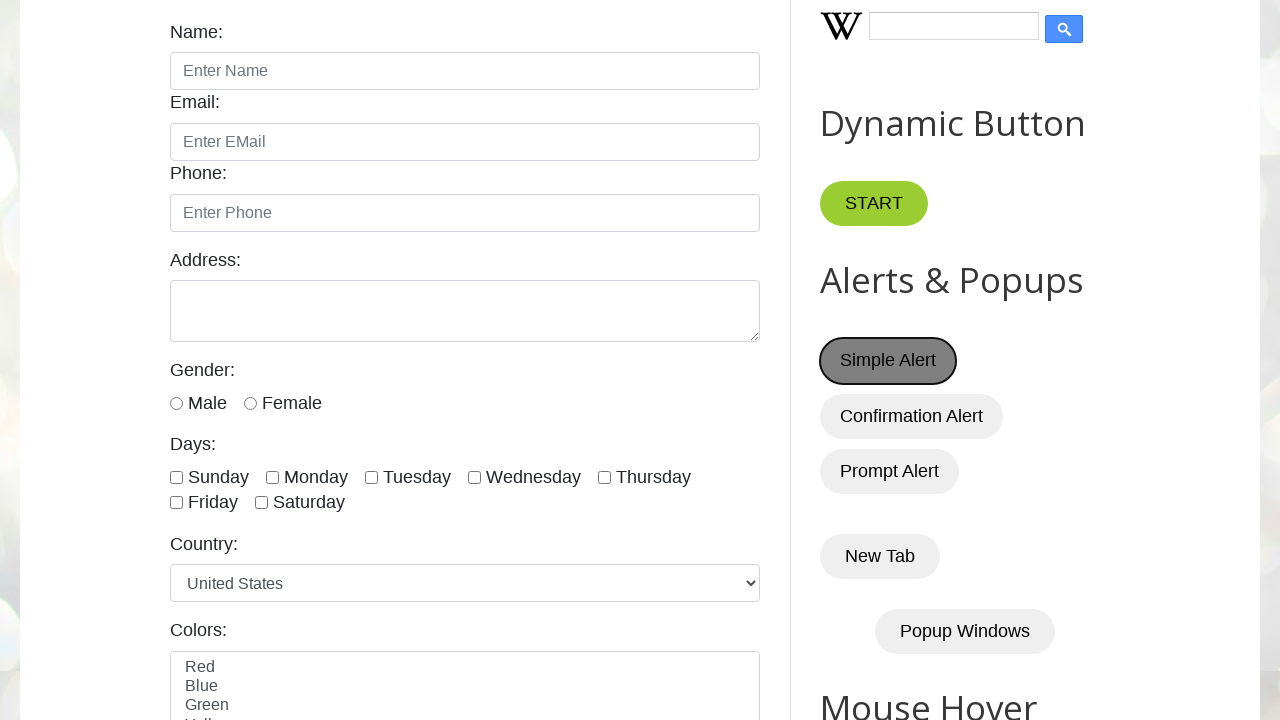

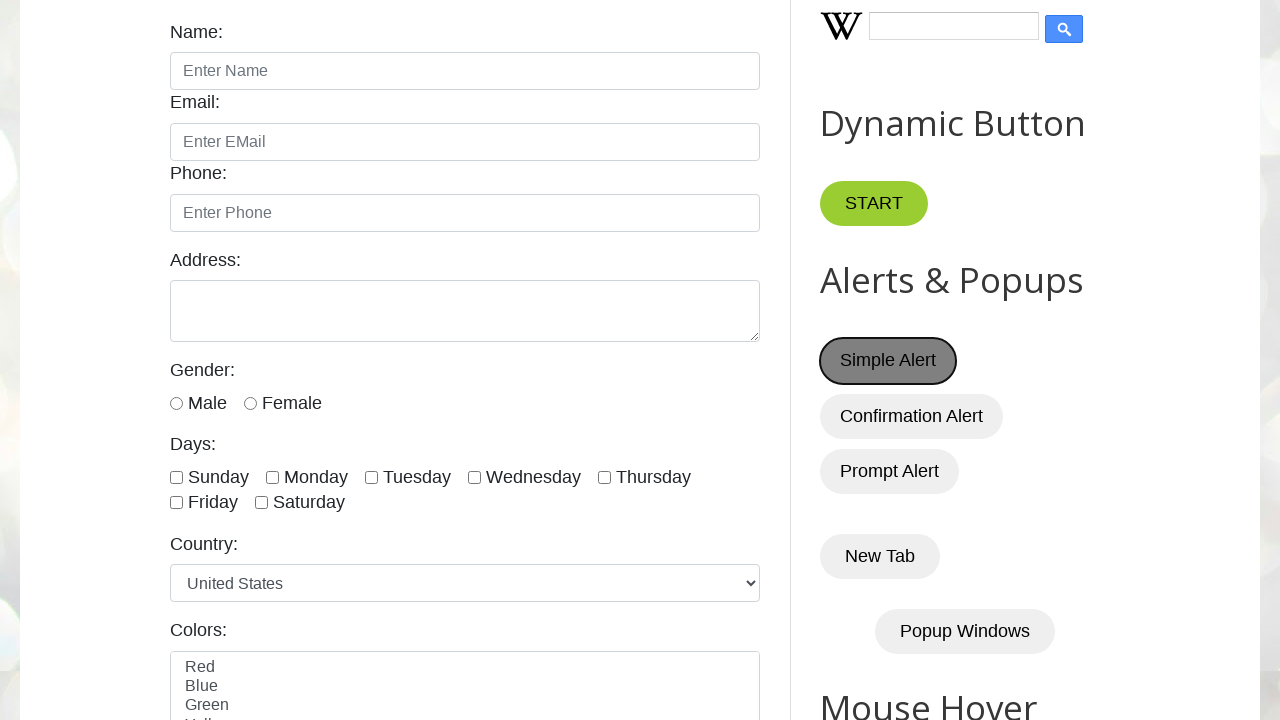